Tests selection state of radio buttons and checkboxes by clicking on them and verifying they become selected.

Starting URL: https://automationfc.github.io/basic-form/index.html

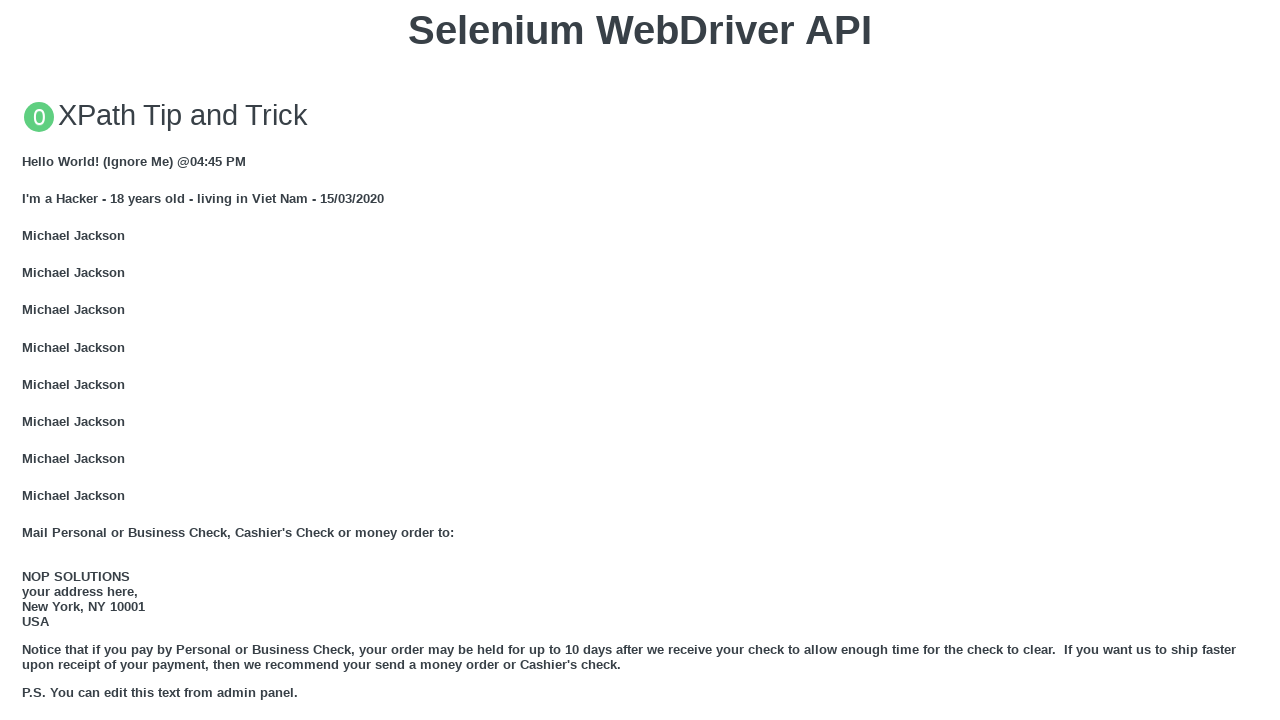

Clicked on 'Under 18' radio button at (28, 360) on input#under_18
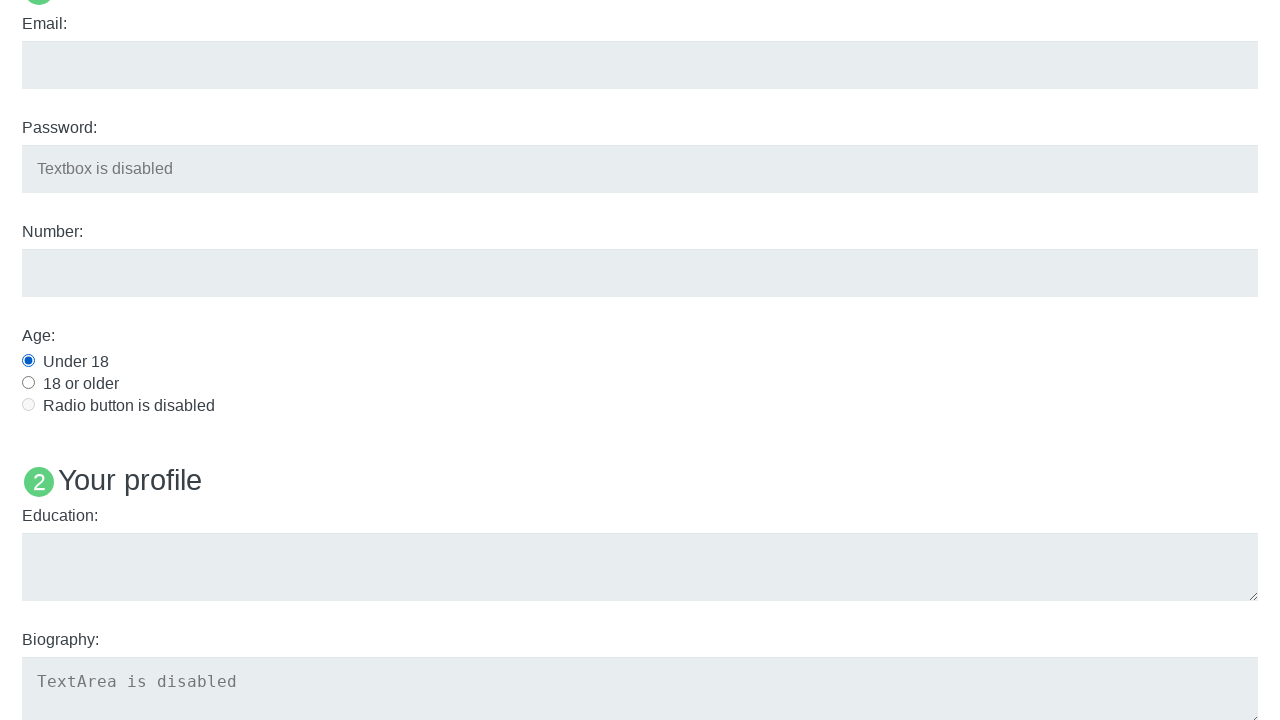

Verified 'Under 18' radio button is checked
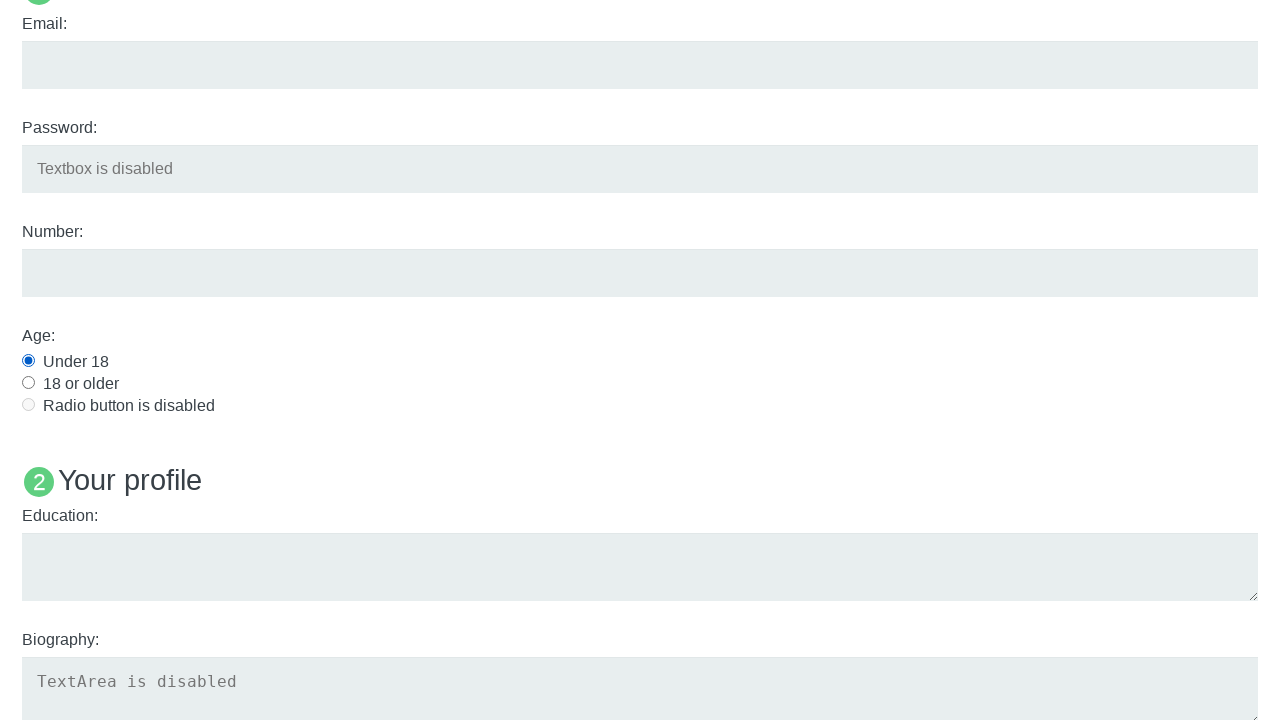

Clicked on 'Java' checkbox at (28, 361) on input#java
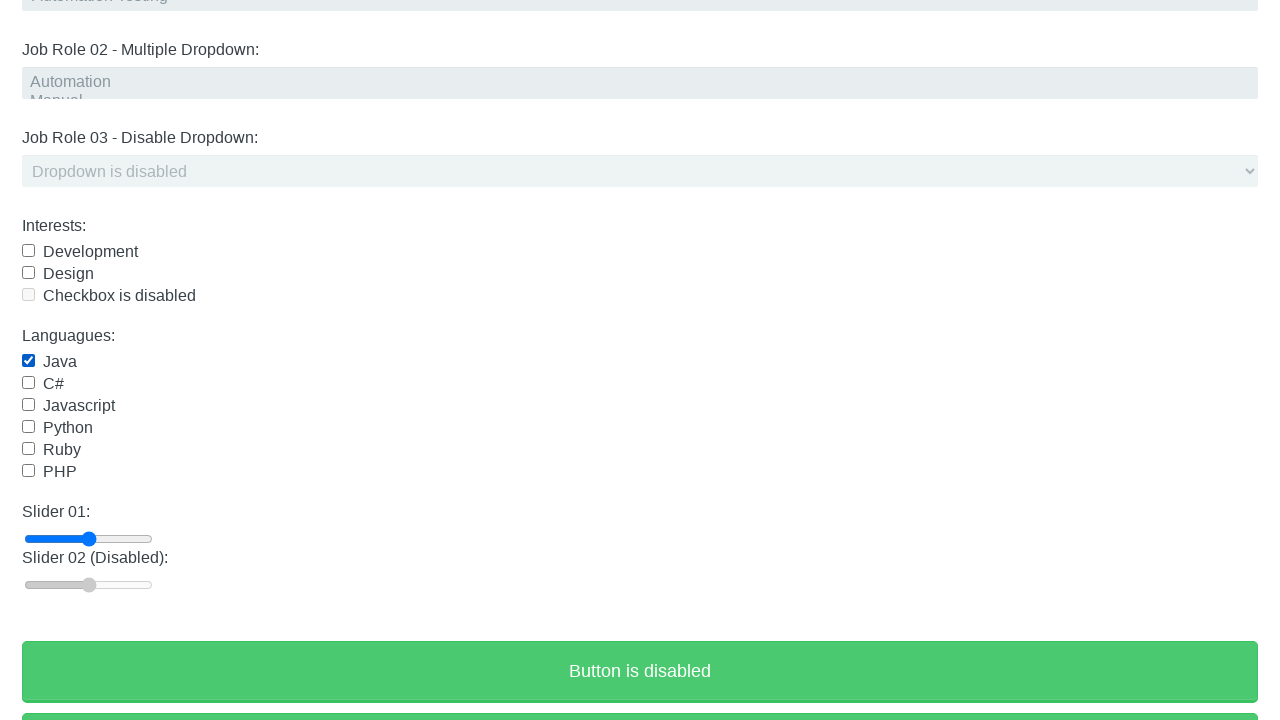

Verified 'Java' checkbox is checked
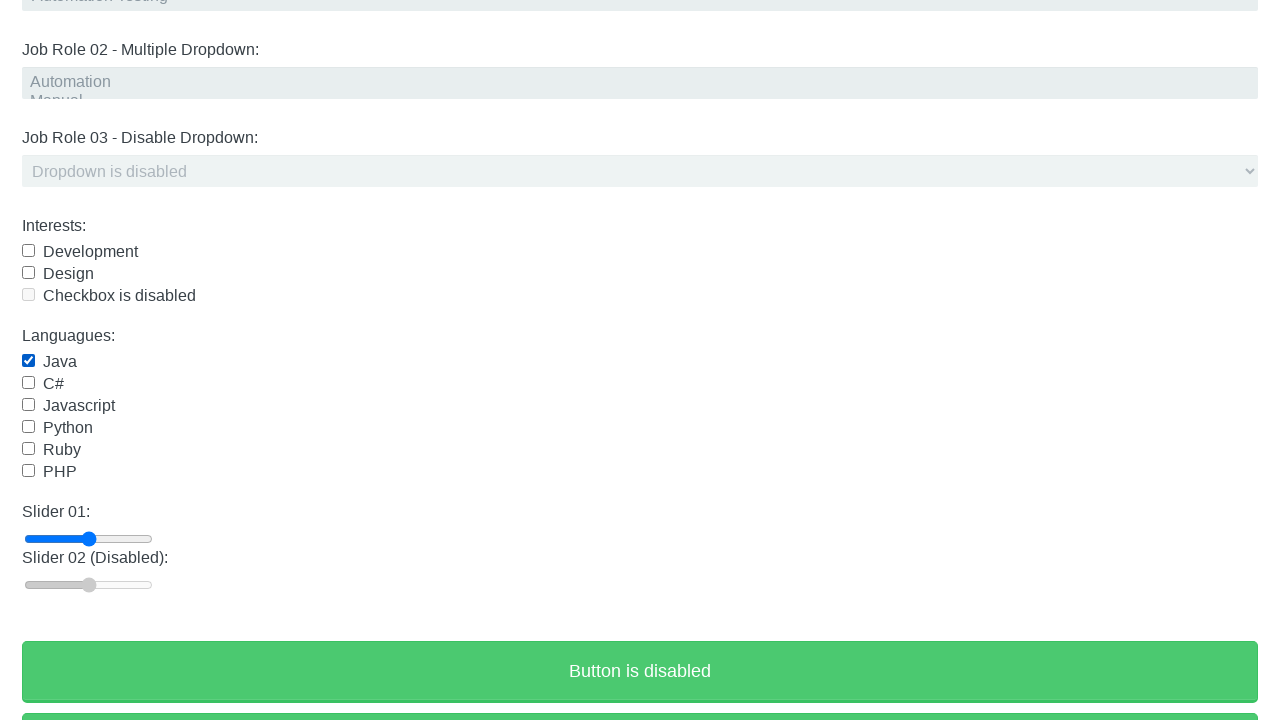

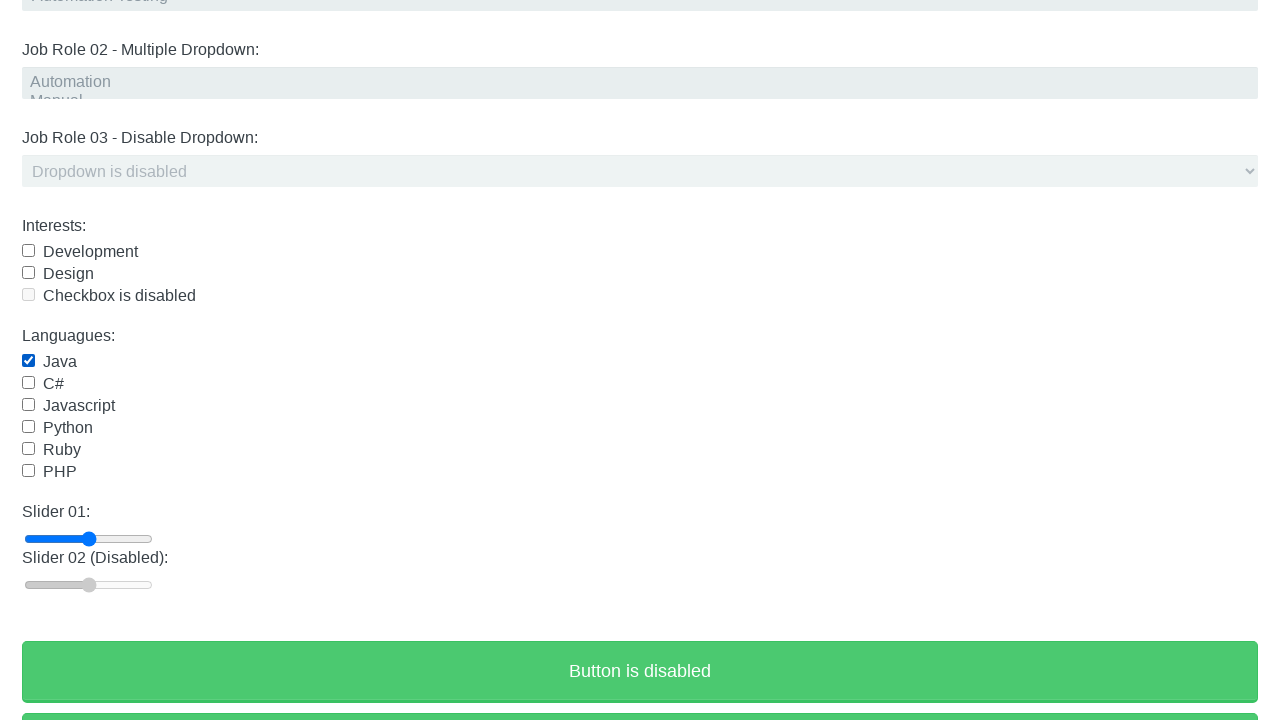